Fills out a text box form with username and email, then clicks submit button

Starting URL: https://demoqa.com/text-box

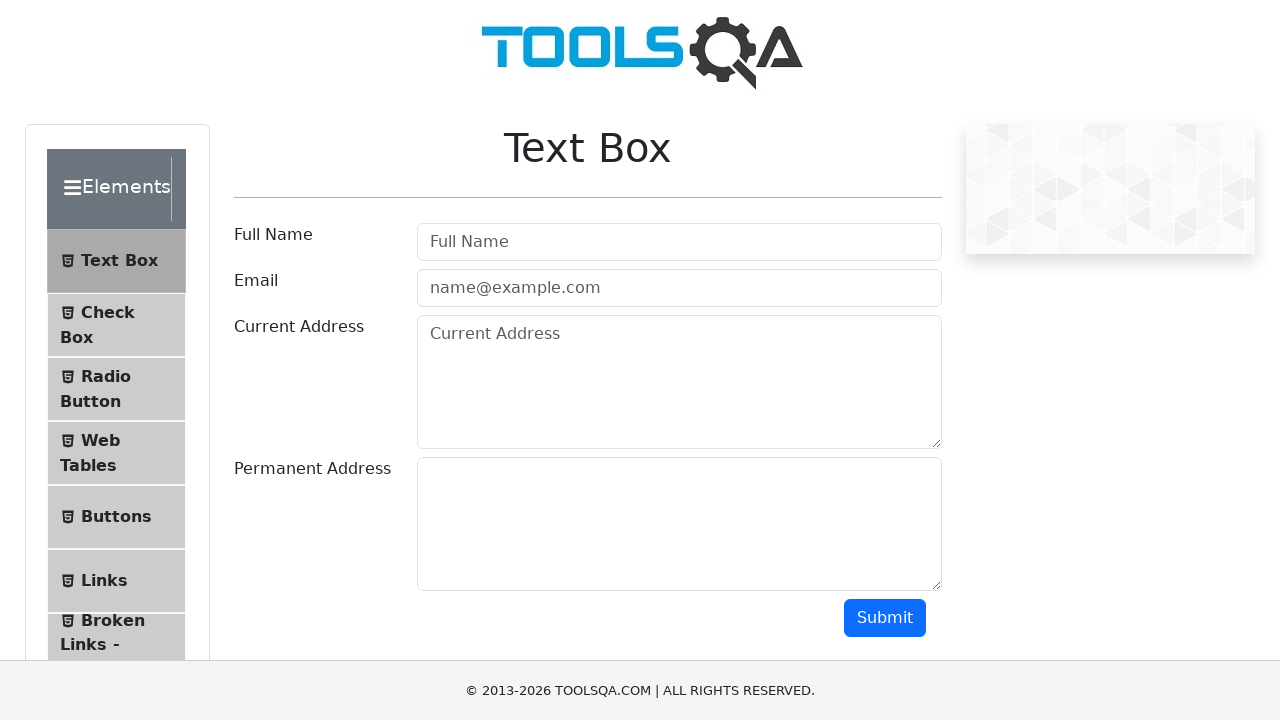

Filled username field with 'Imran' on #userName
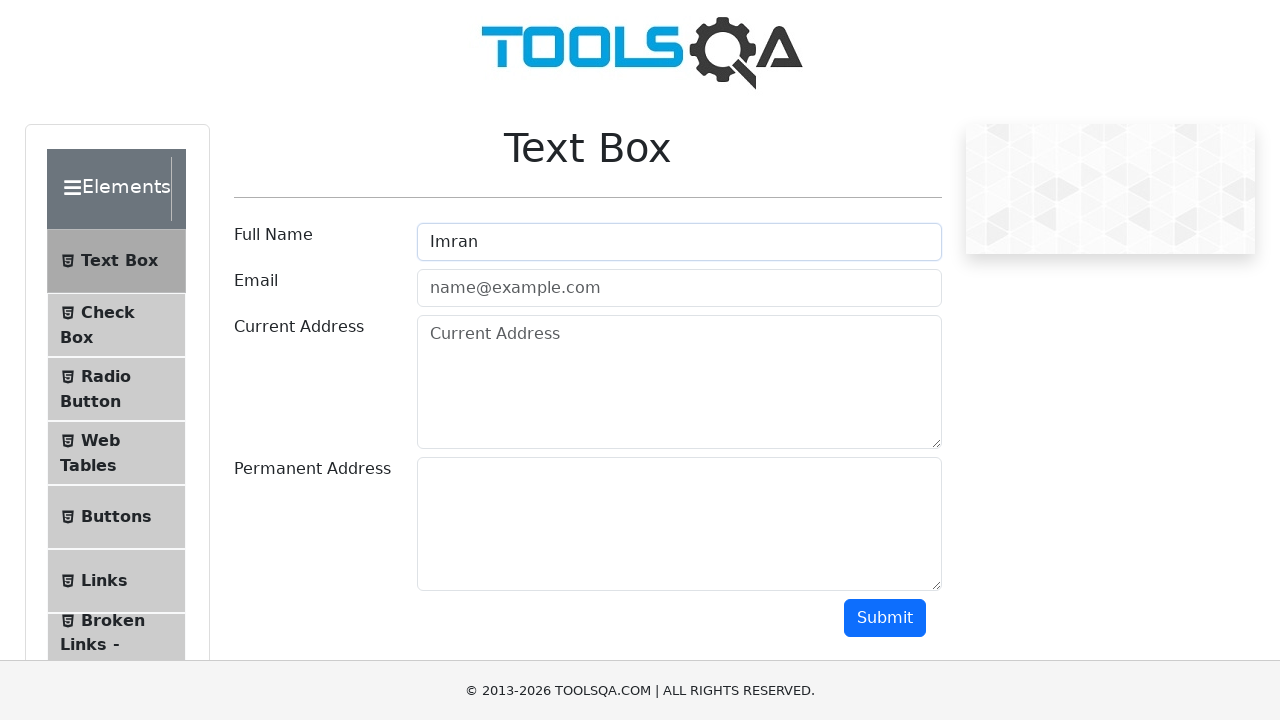

Filled email field with 'salman@test.com' on input[type='email']
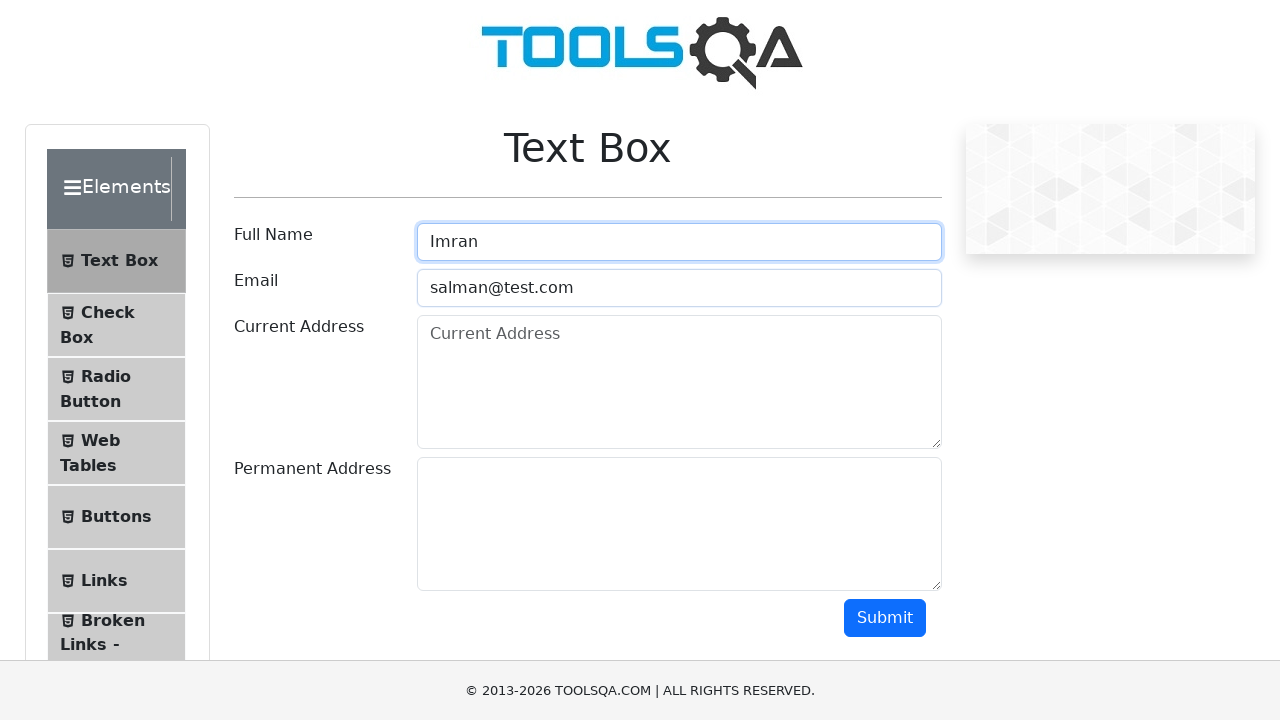

Located all buttons on the page
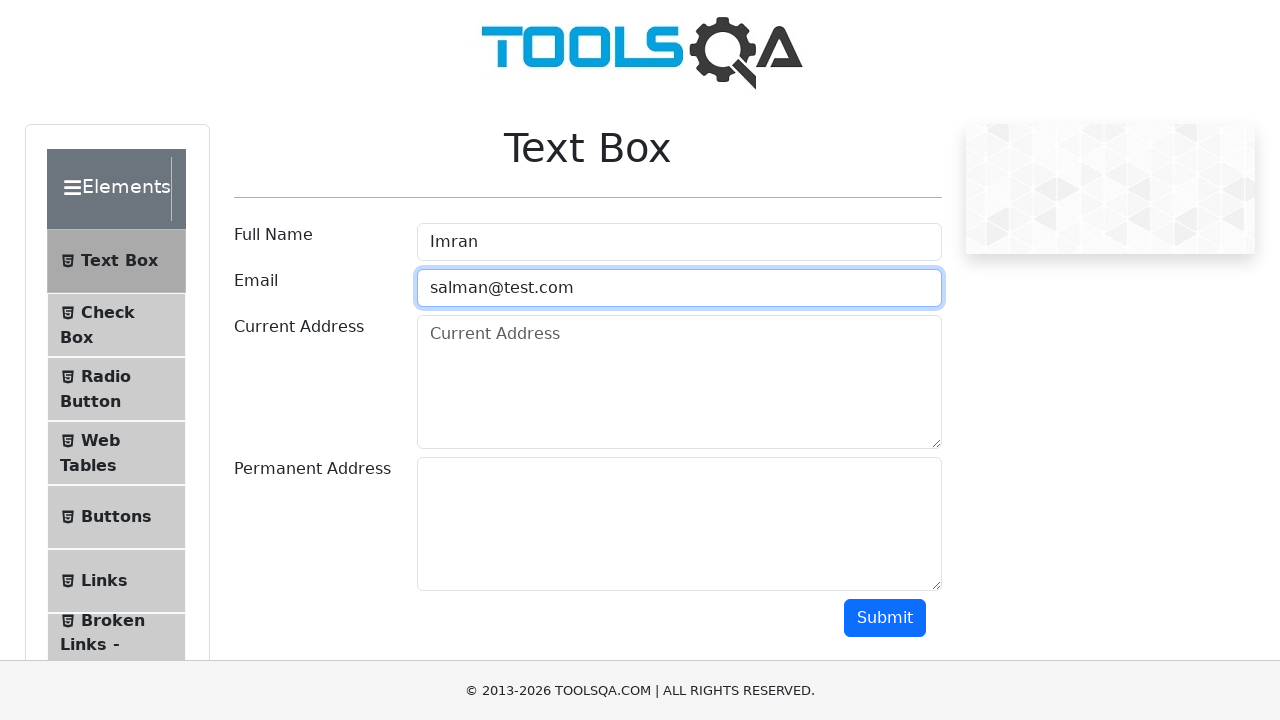

Clicked submit button at (885, 618) on button >> nth=1
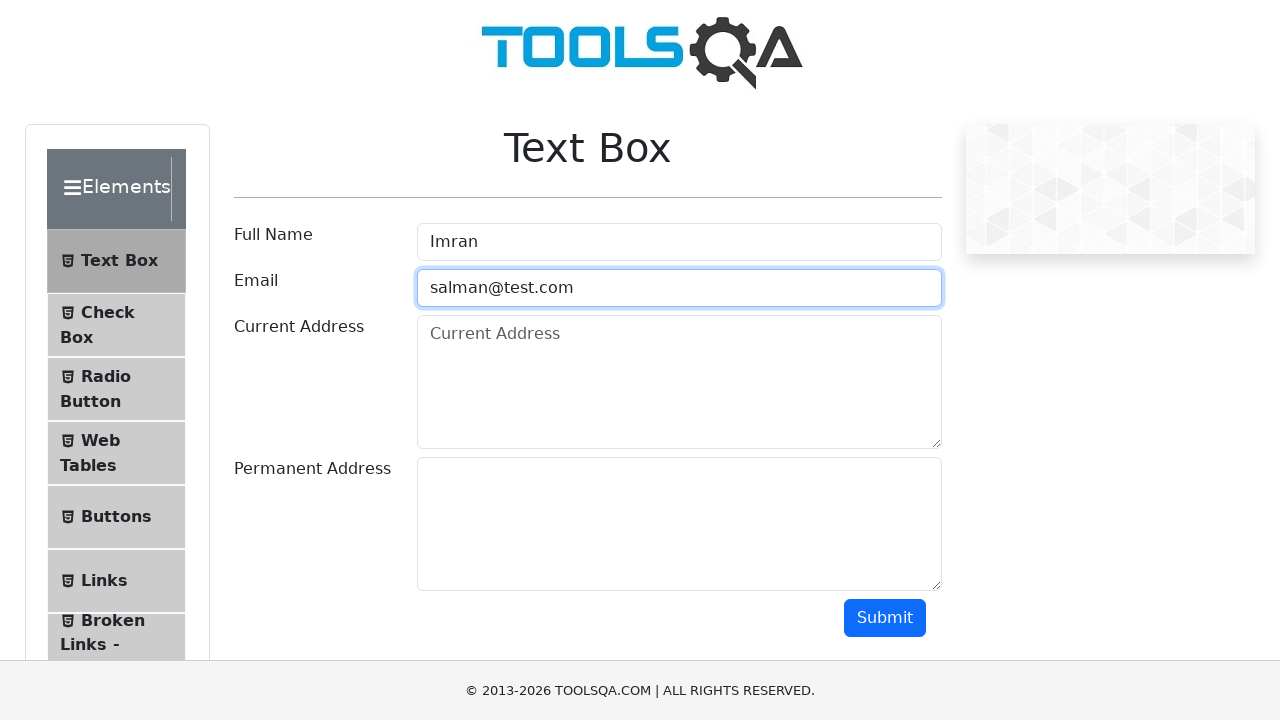

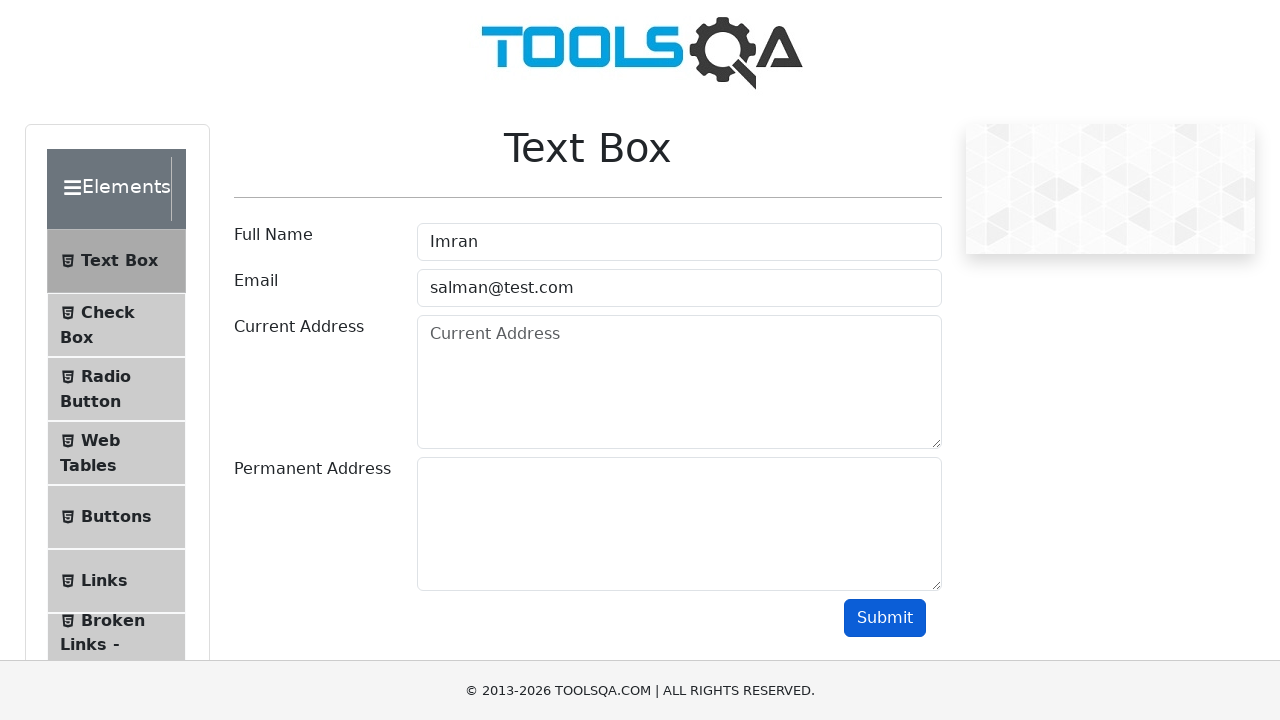